Navigates to JustETF VWCE profile page and verifies the price quote element is visible

Starting URL: https://www.justetf.com/en/etf-profile.html?isin=IE00BK5BQT80

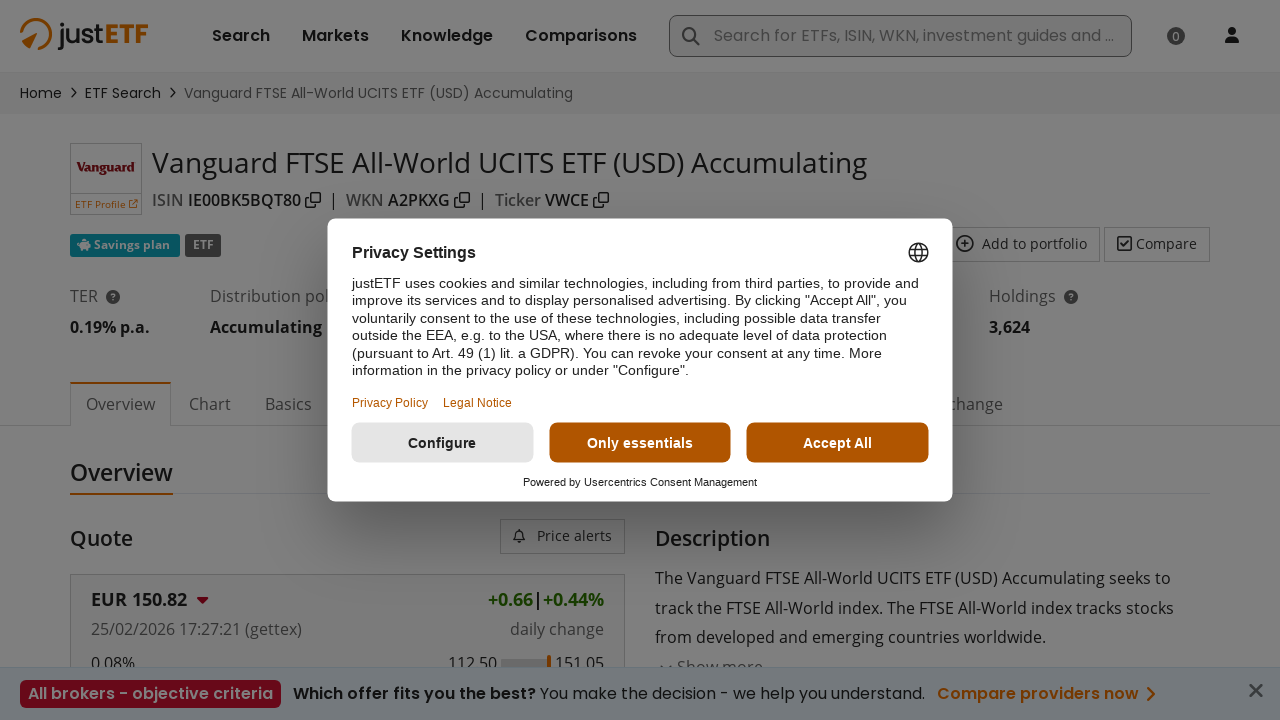

Navigated to JustETF VWCE profile page
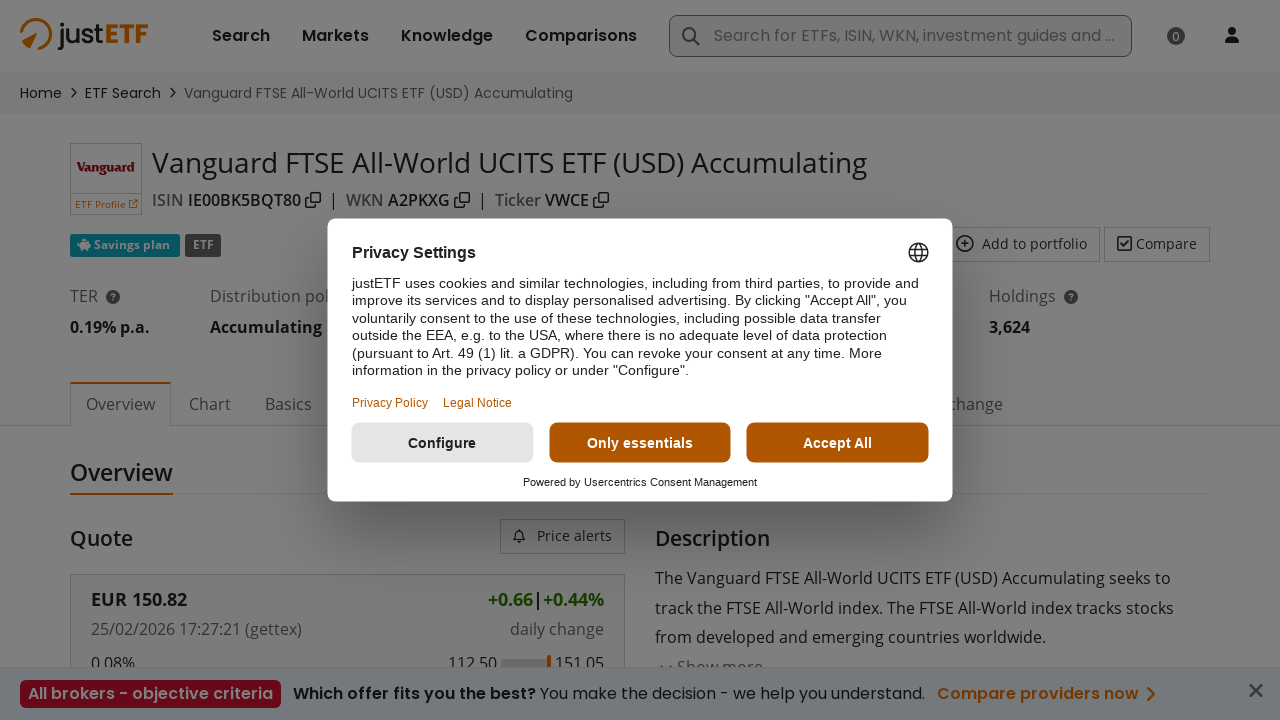

Price quote element is visible on VWCE profile page
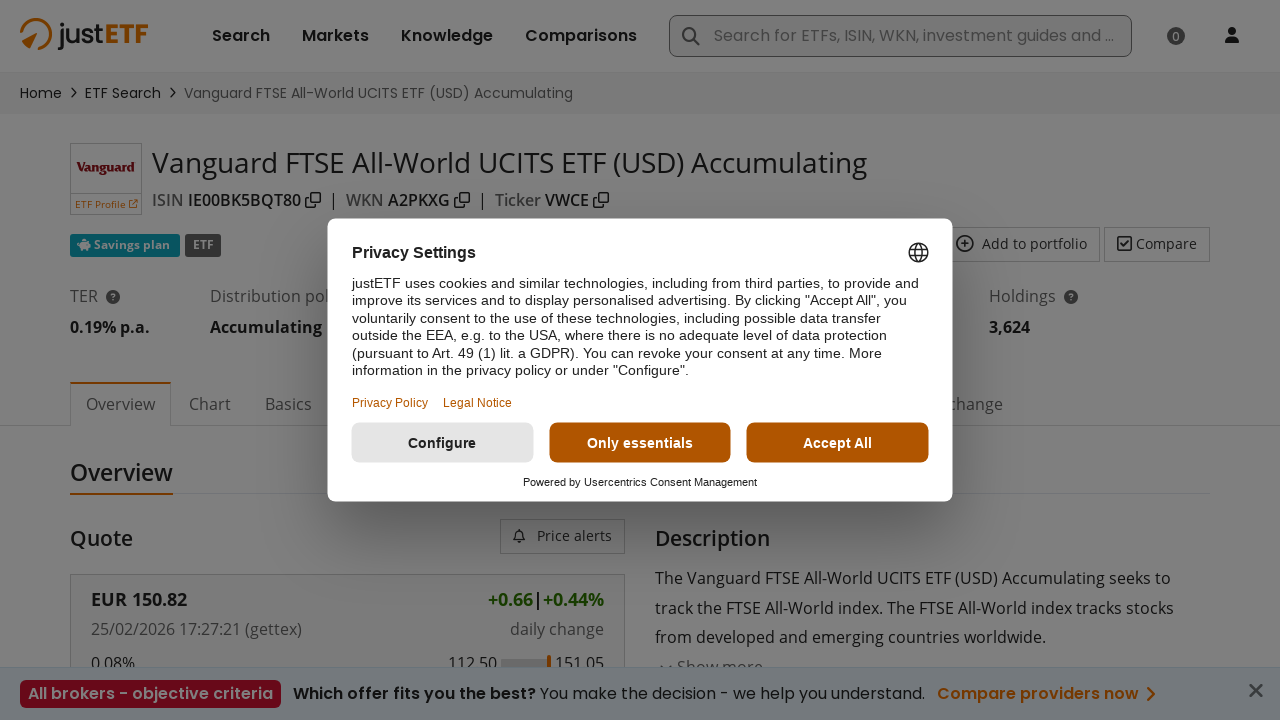

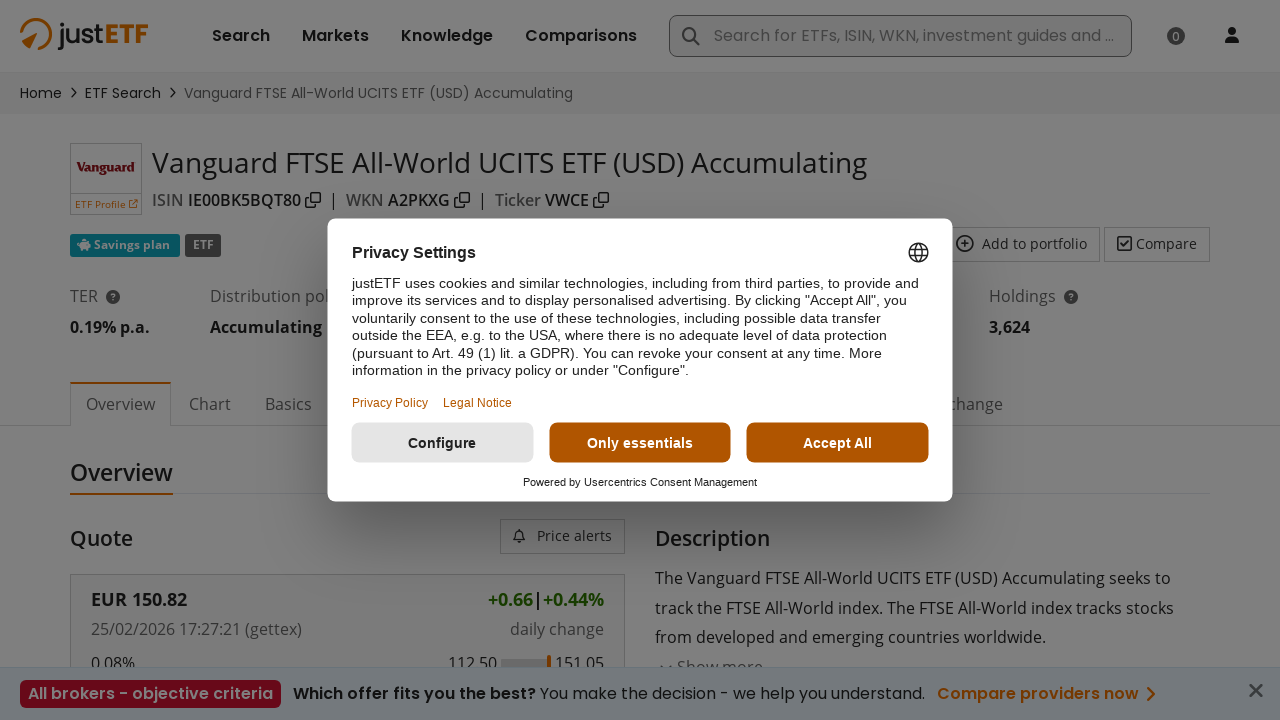